Tests the search functionality on Baeldung website by clicking the search button, entering "Selenium" as a search query, and clicking the search results button.

Starting URL: https://baeldung.com

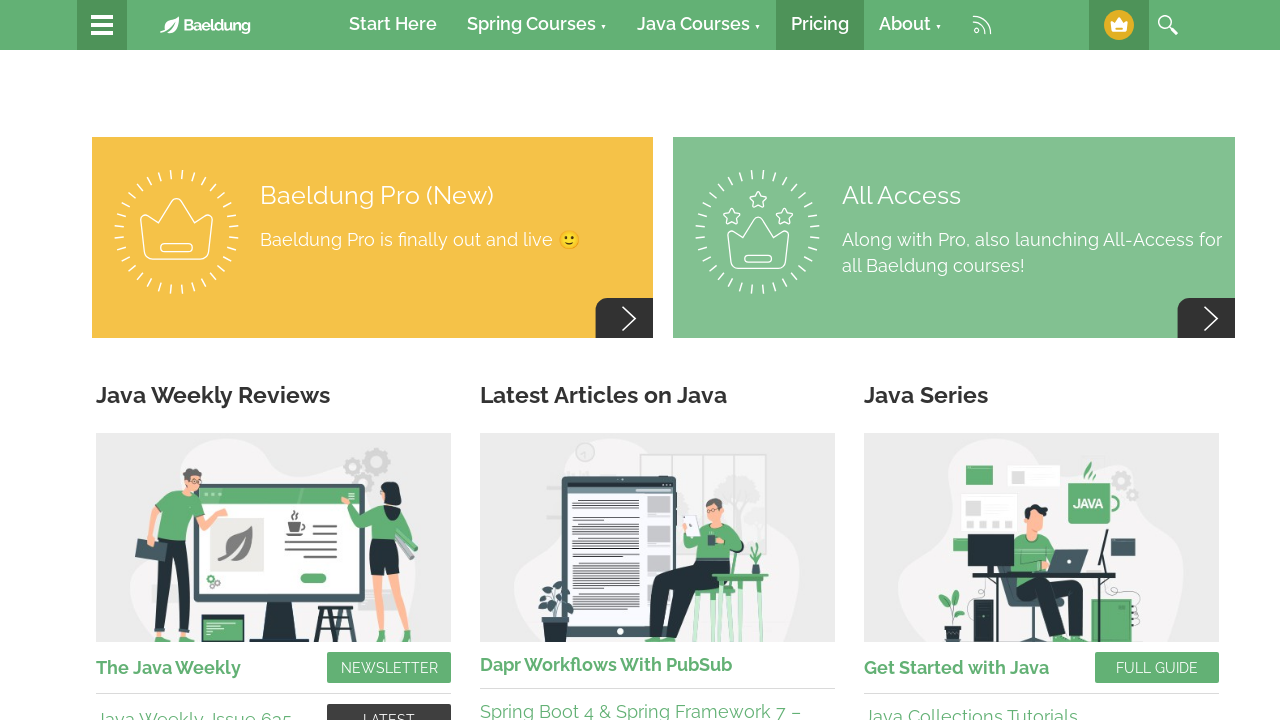

Search button selector is ready
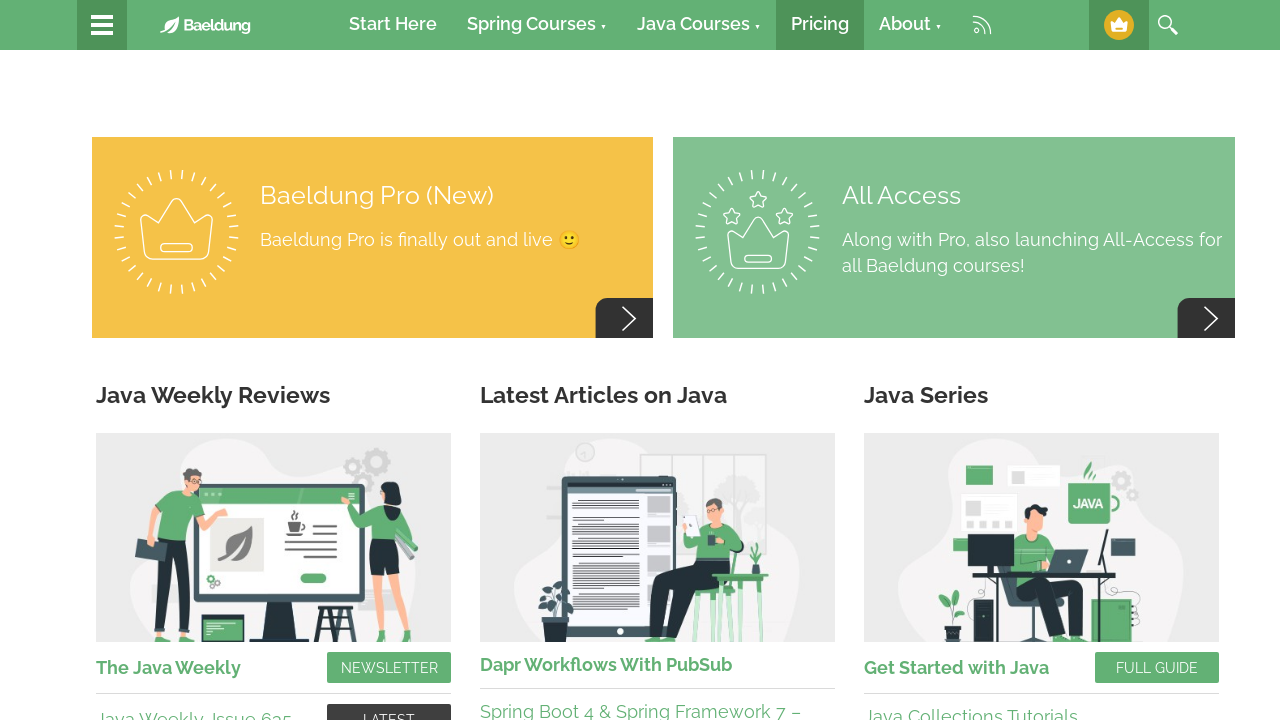

Clicked the search button to open search field at (102, 25) on .nav--menu_item_anchor
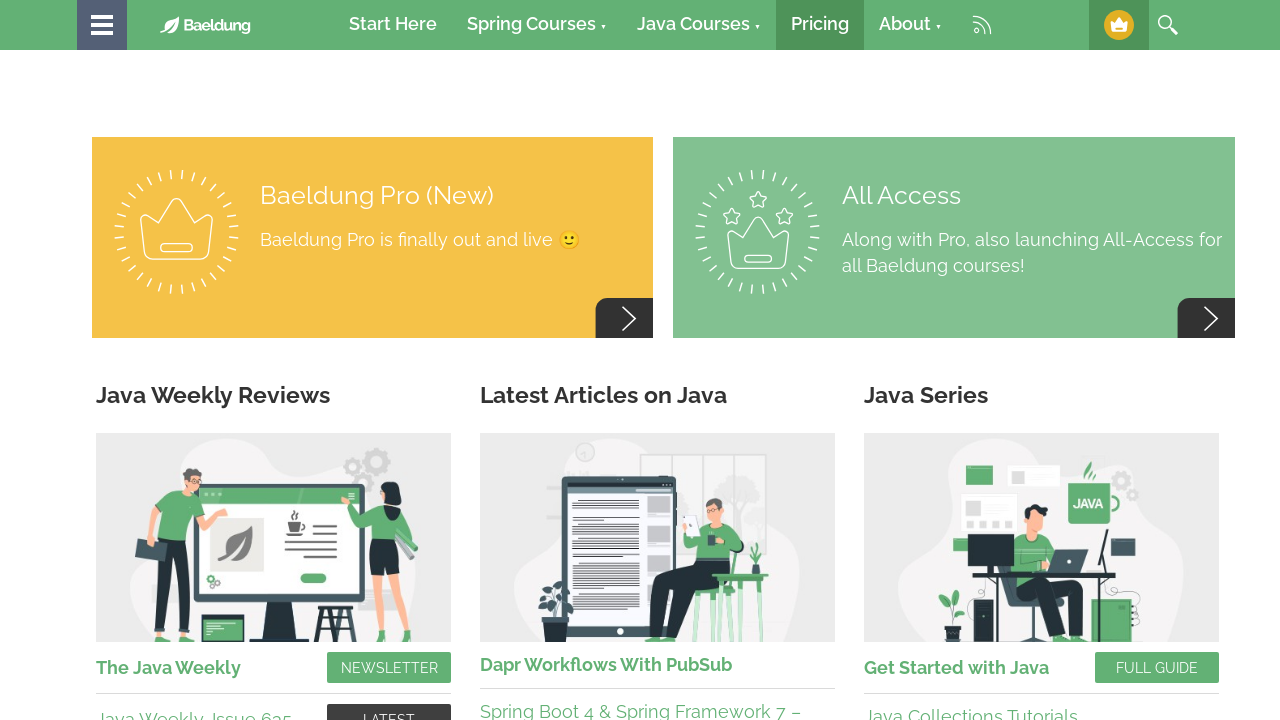

Search input field is ready
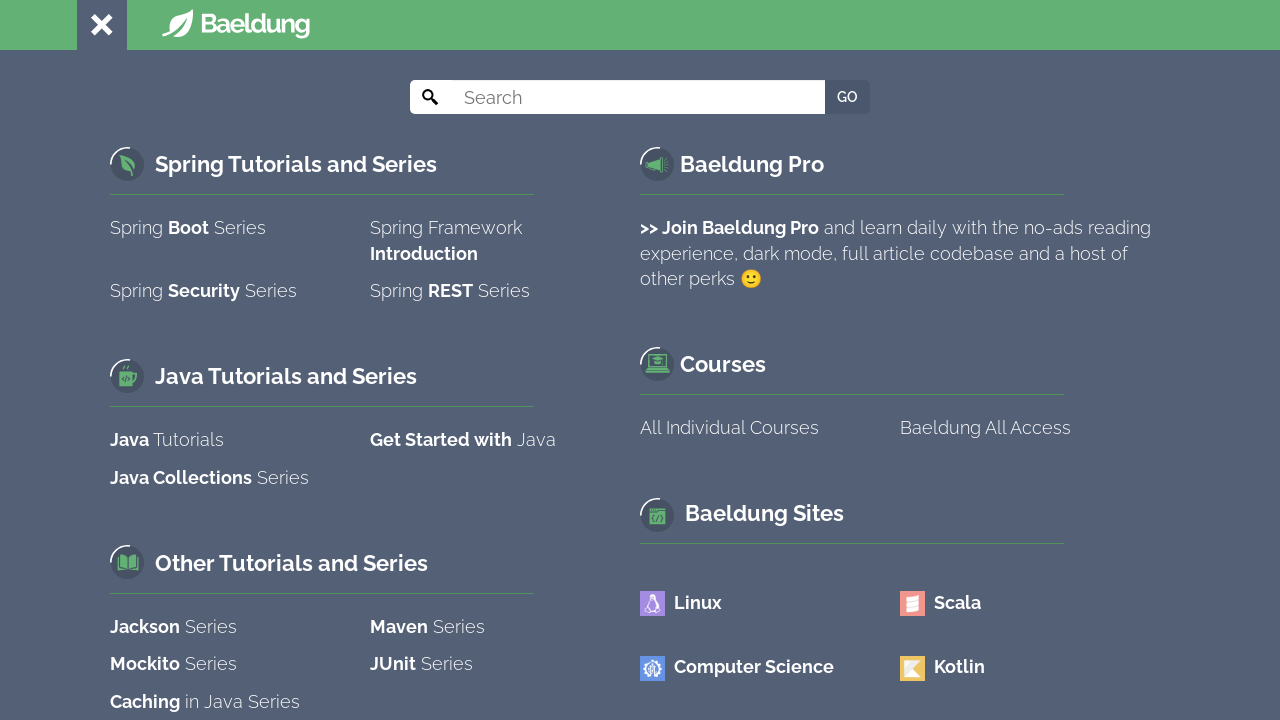

Filled search field with 'Selenium' query on #search
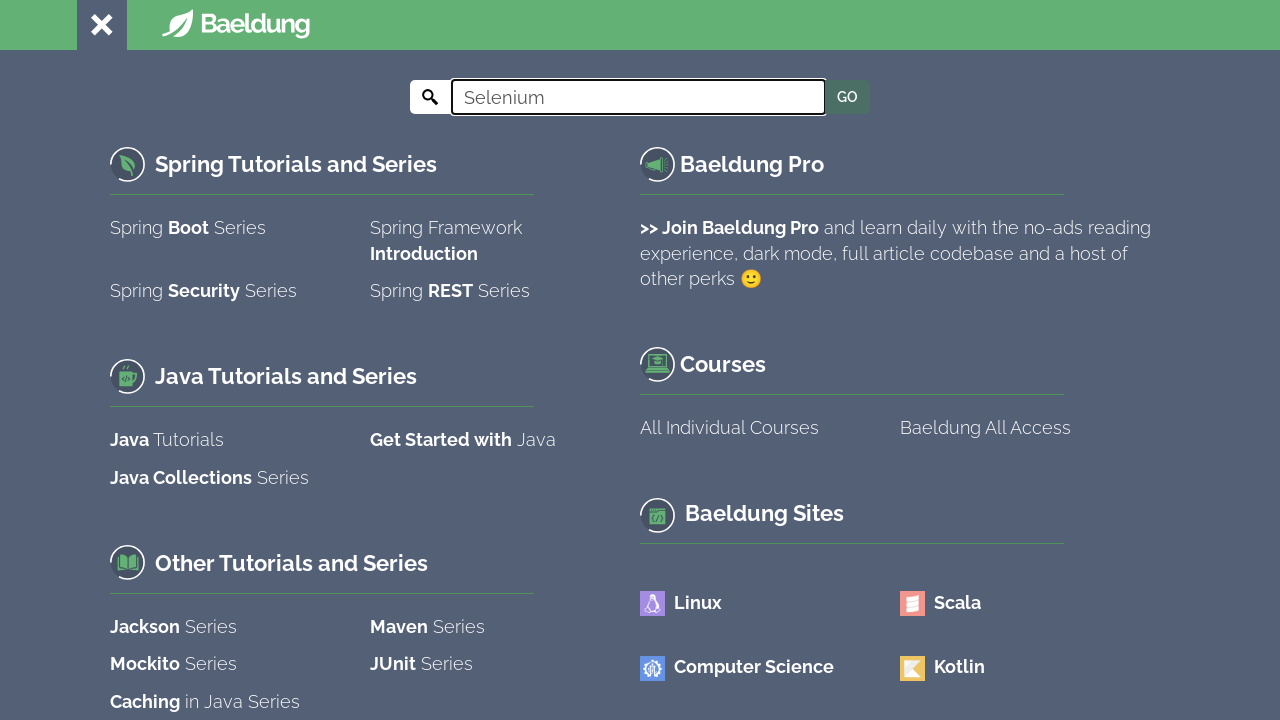

Search results button is ready
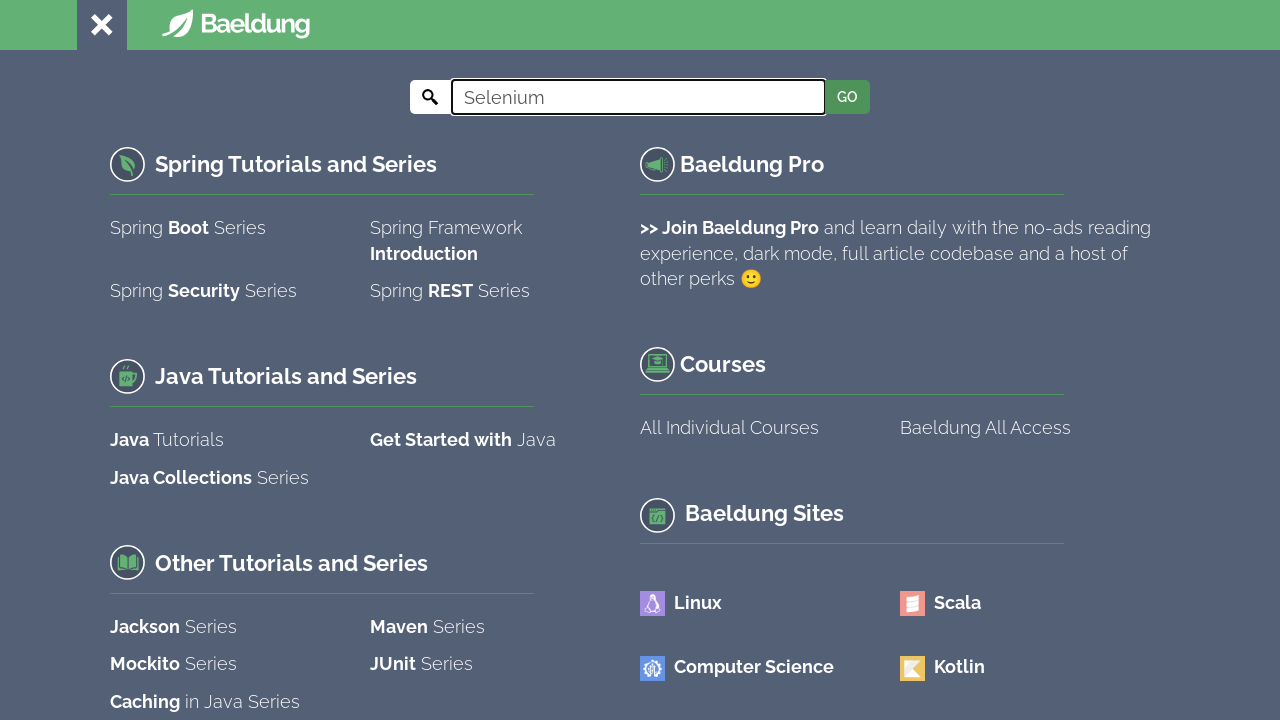

Clicked search results button to execute search for Selenium at (848, 97) on .btn-search
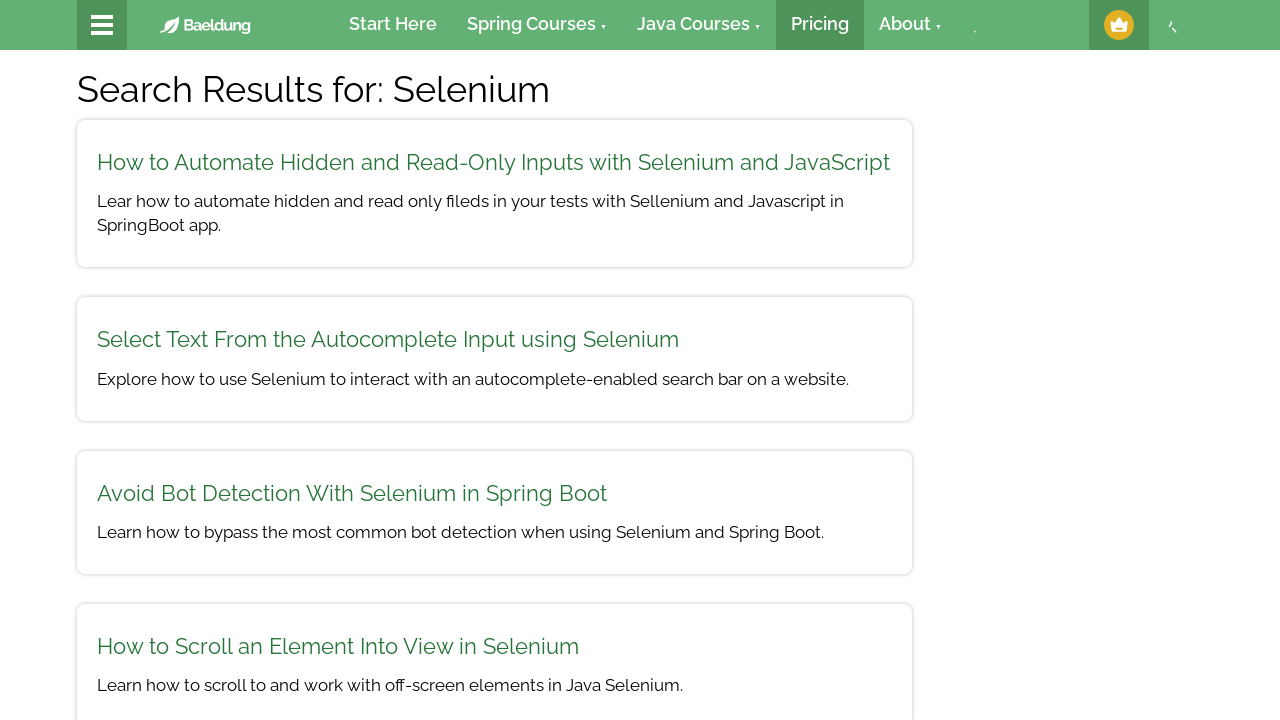

Search results page loaded completely
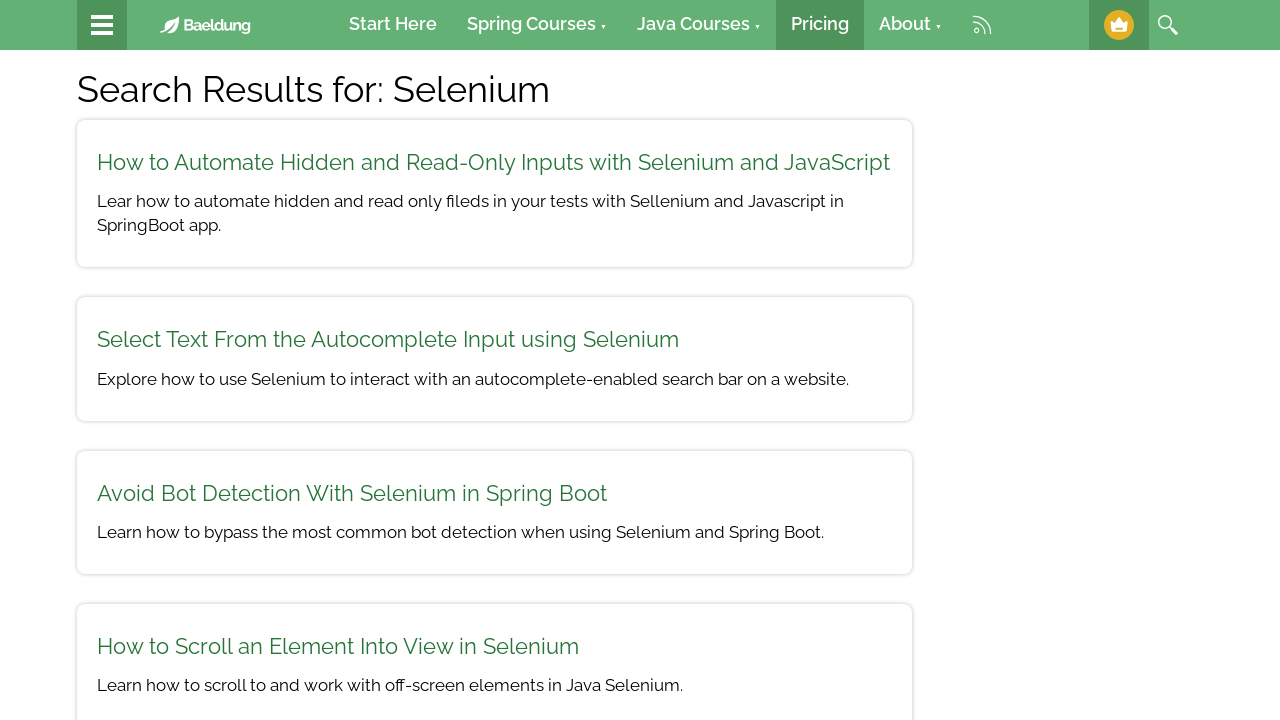

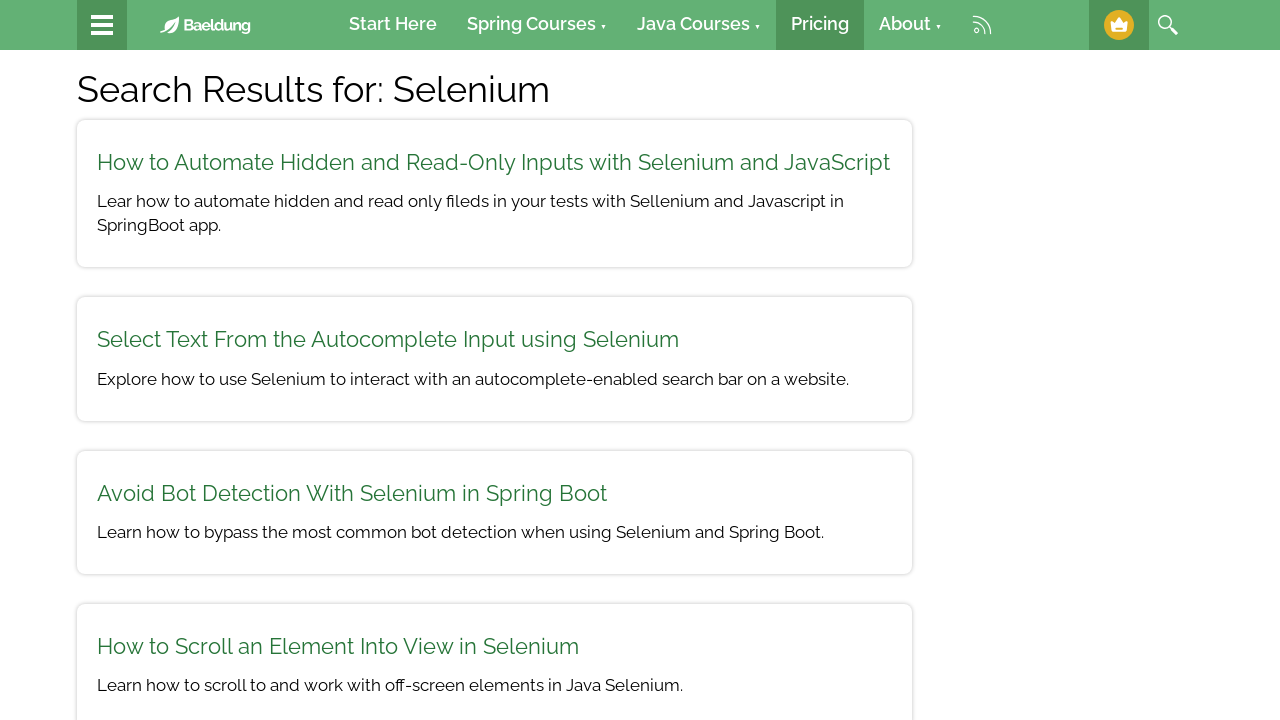